Tests the Colombian police judicial background check form by accepting terms and entering an ID number (cedula) to perform a background check lookup.

Starting URL: https://antecedentes.policia.gov.co:7005/WebJudicial/index.xhtml

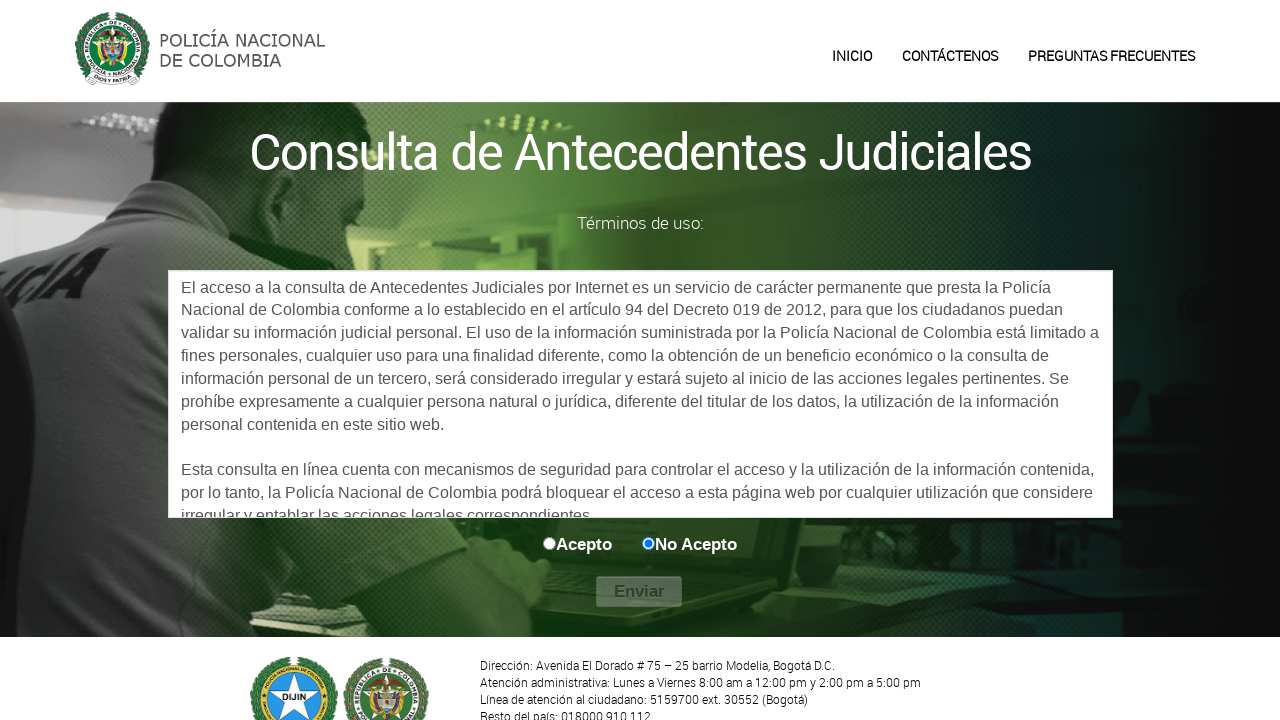

Accept terms checkbox selector loaded
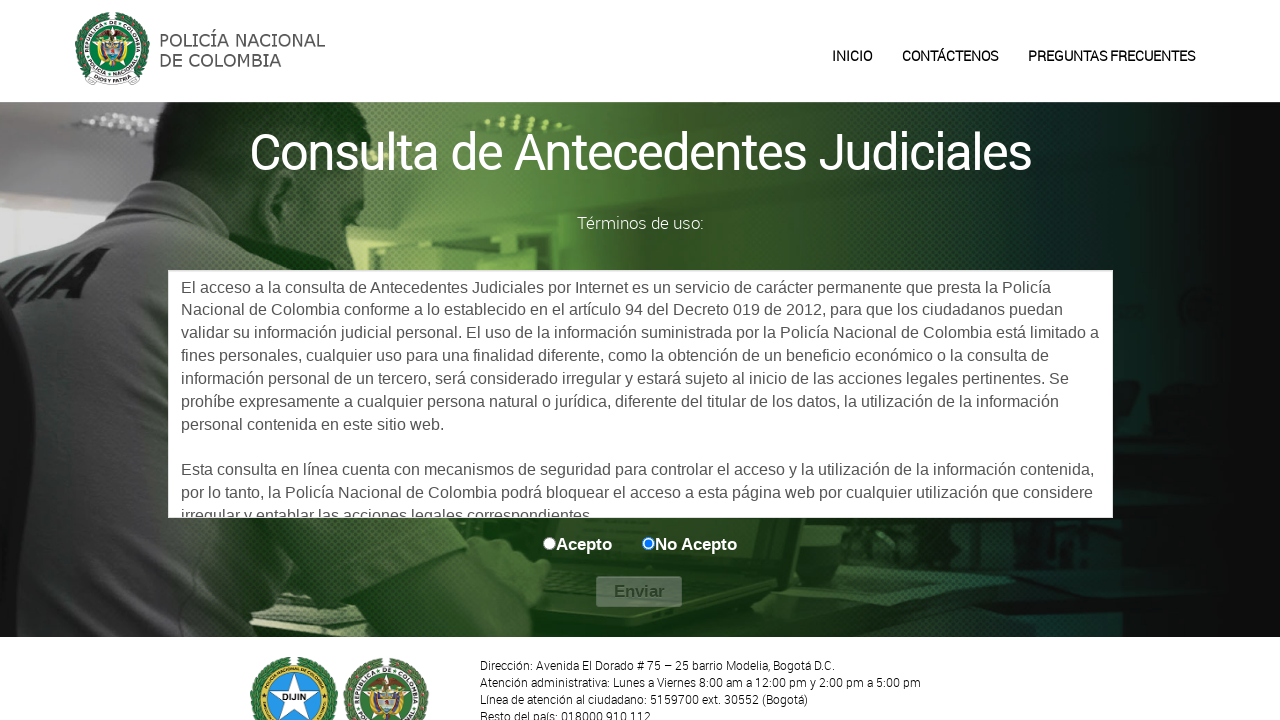

Checked accept terms checkbox at (550, 543) on #aceptaOption\:0
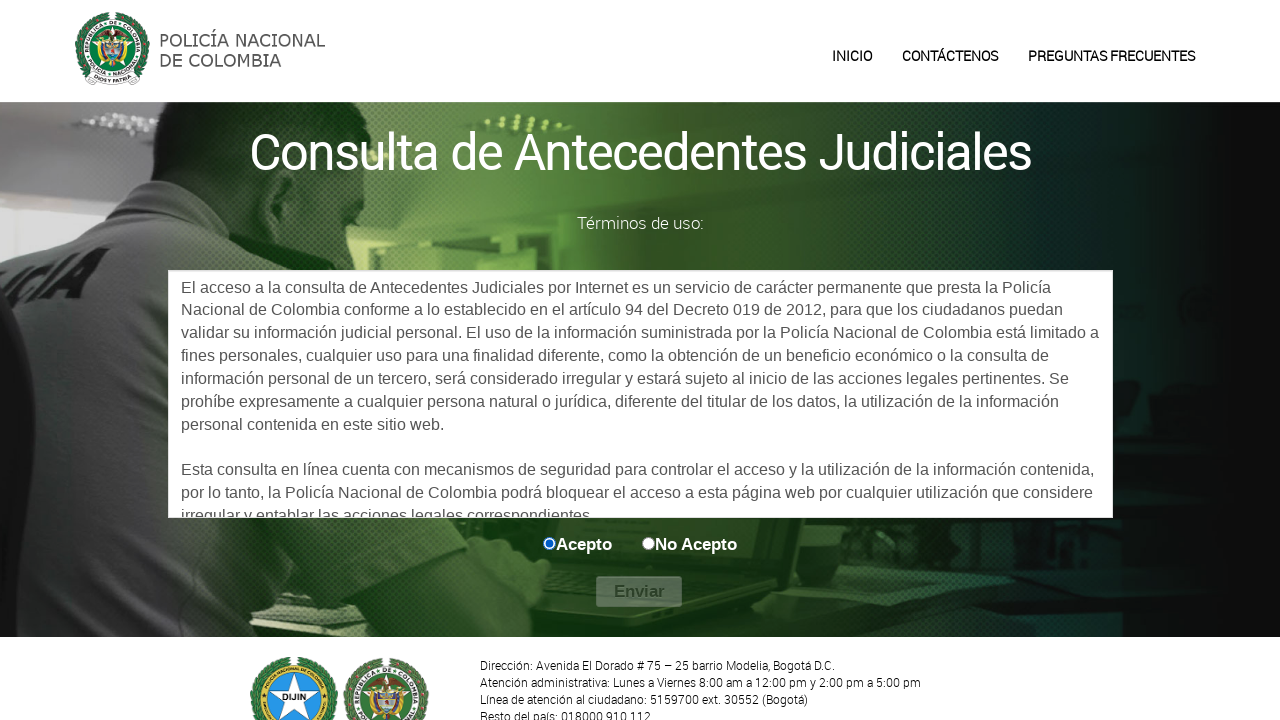

Executed form submission JavaScript and navigated to antecedentes page
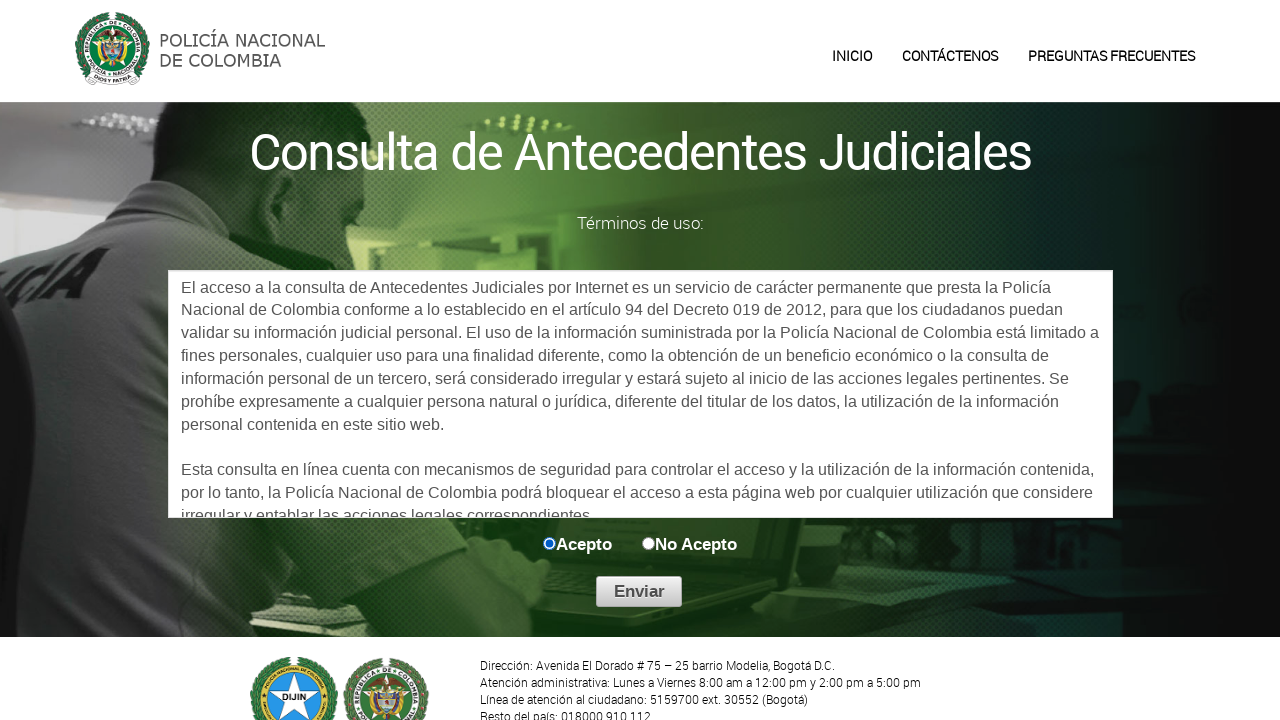

Cedula input field loaded on antecedentes page
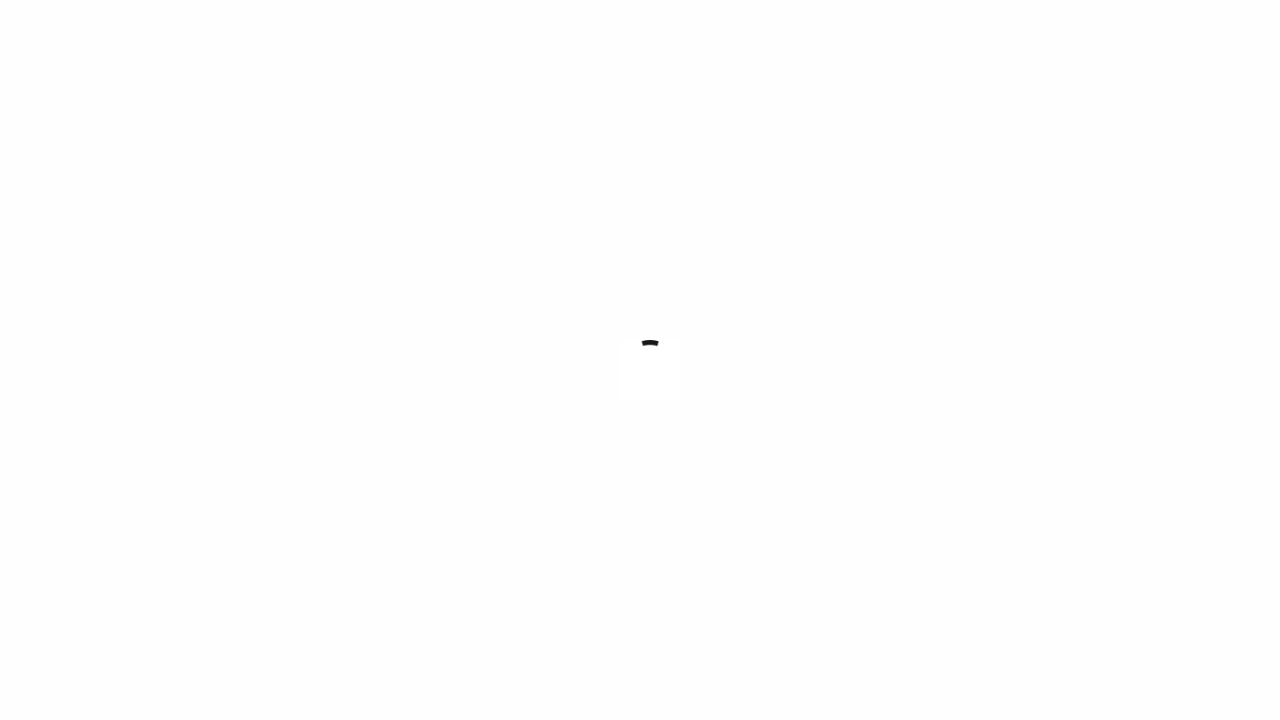

Entered cedula number '52847693' in ID field on [name='cedulaInput']
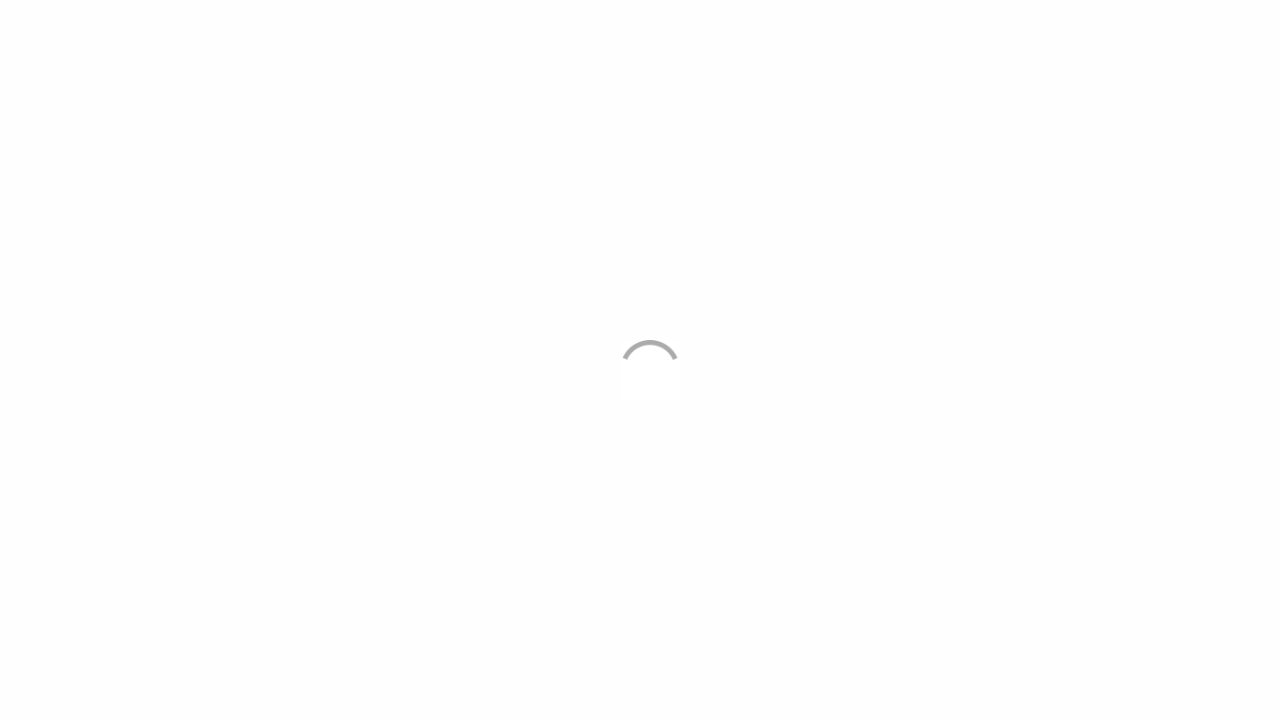

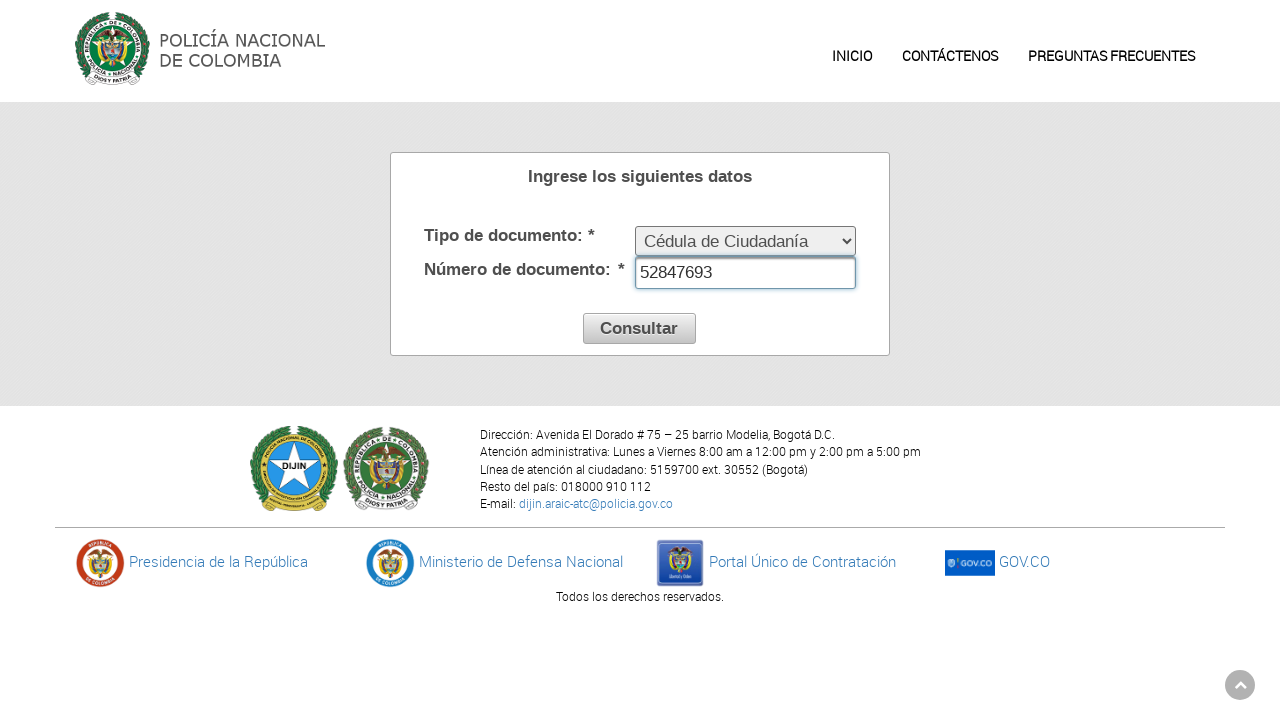